Navigates to the DemoQA automation practice form page, maximizes the browser window, and retrieves the page title to verify the page loaded correctly.

Starting URL: https://demoqa.com/automation-practice-form

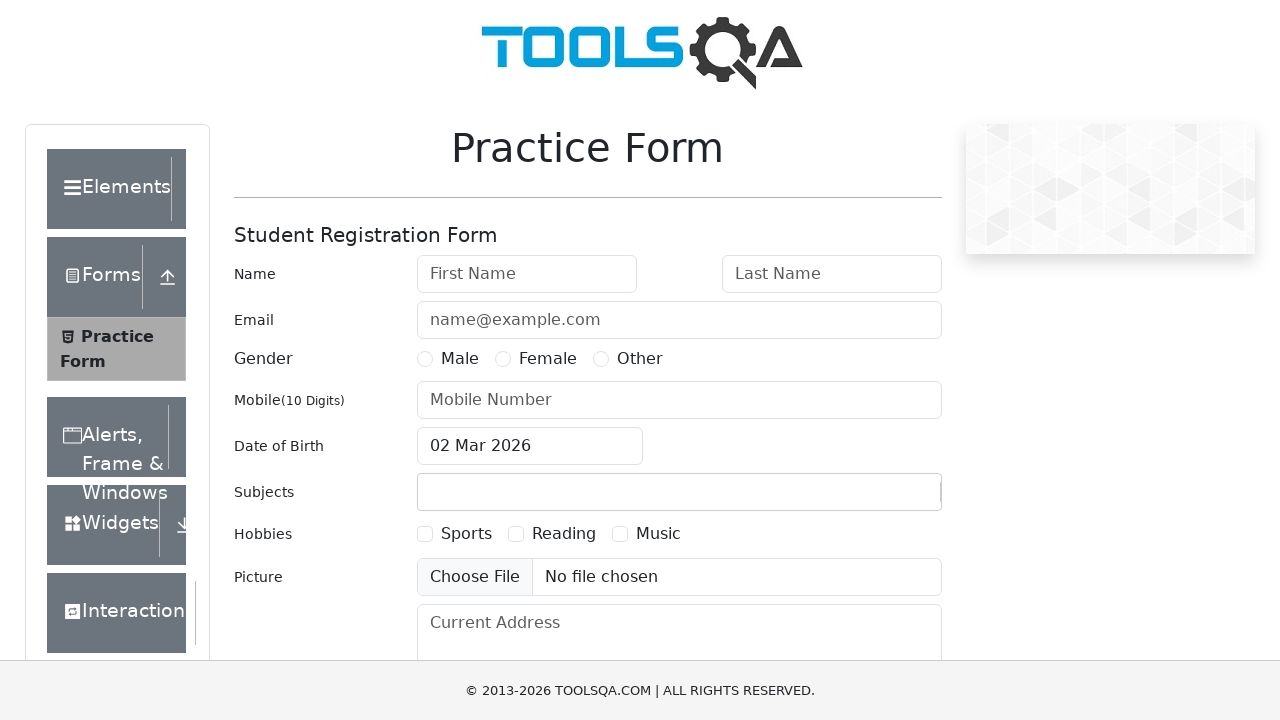

Navigated to DemoQA automation practice form page
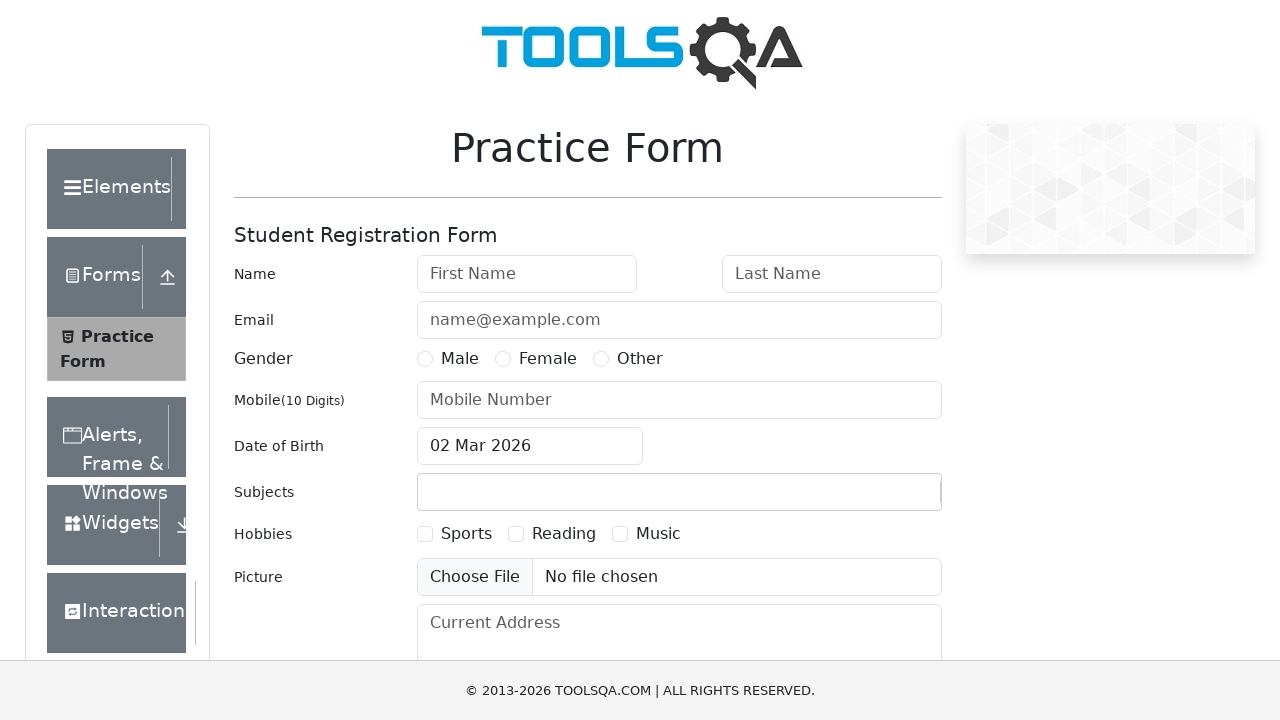

Maximized browser window to 1920x1080
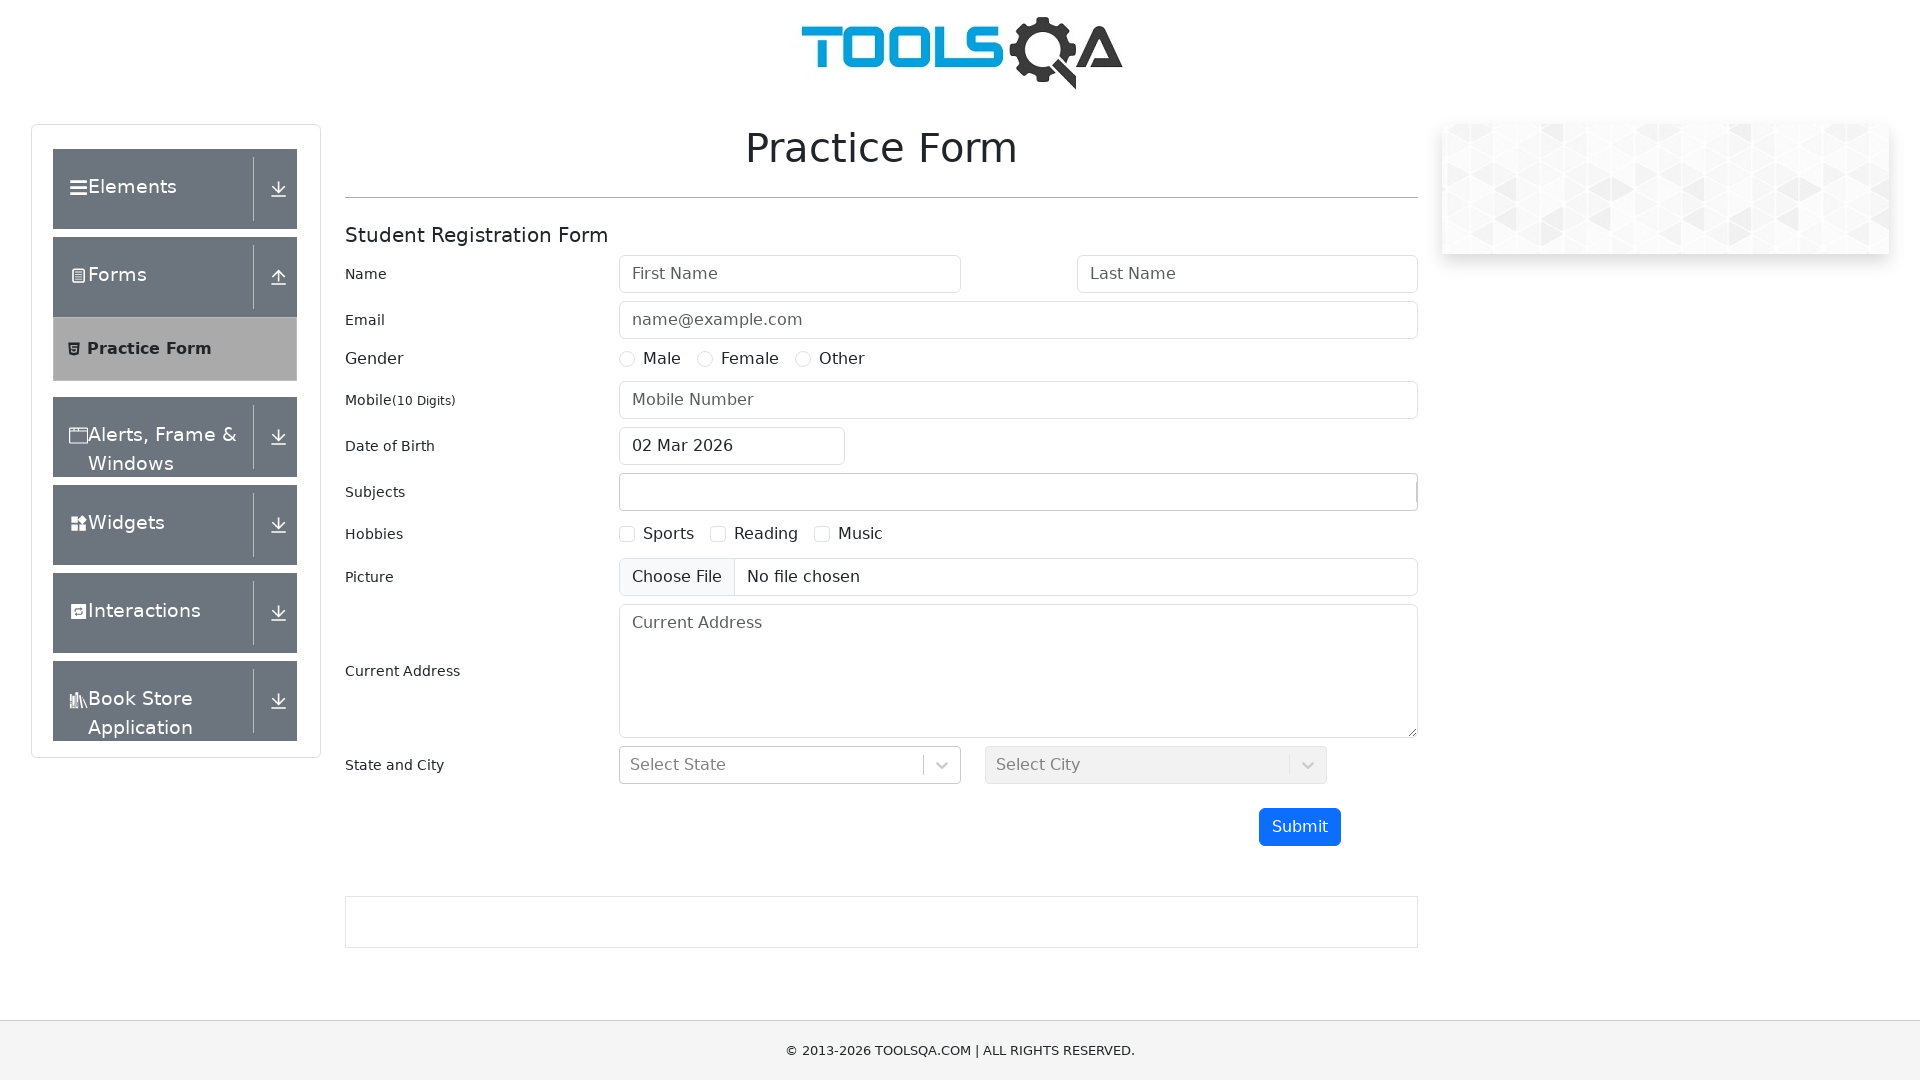

Page loaded and DOM content ready
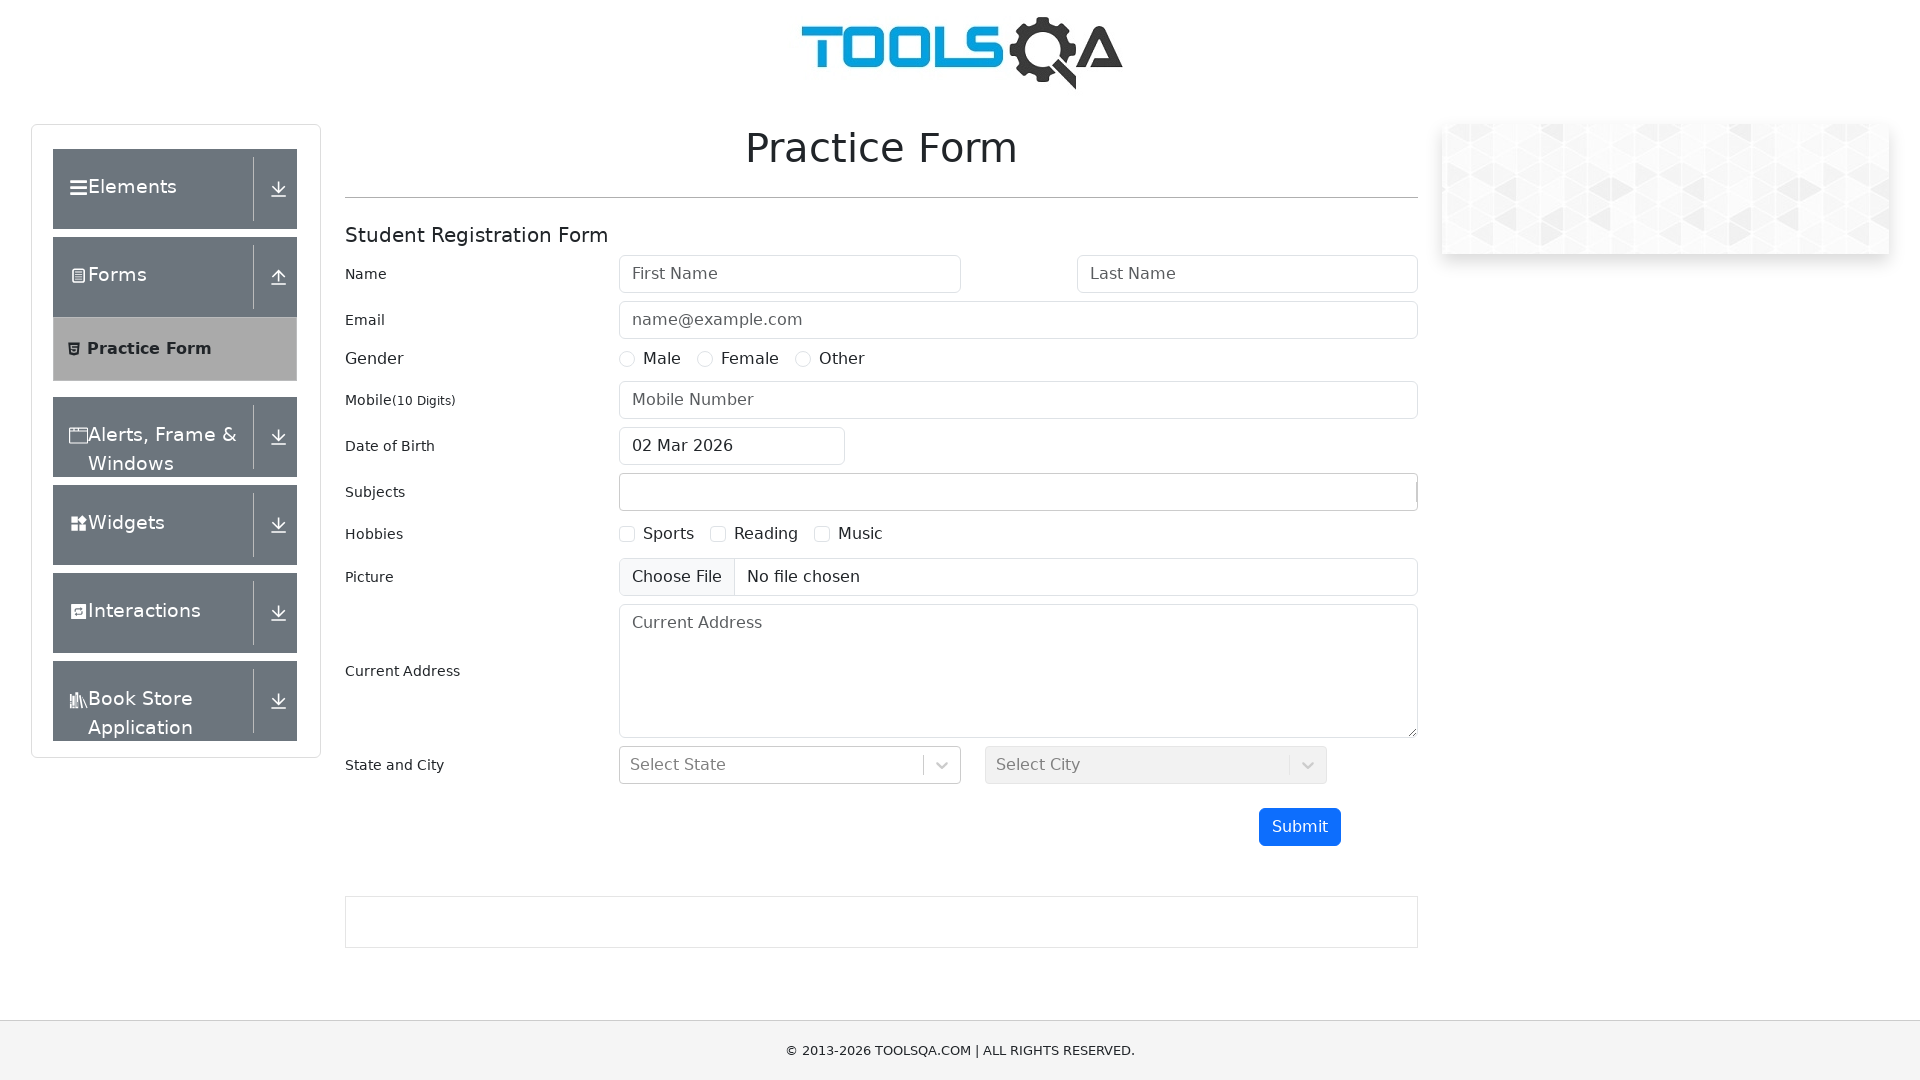

Retrieved page title: 'demosite'
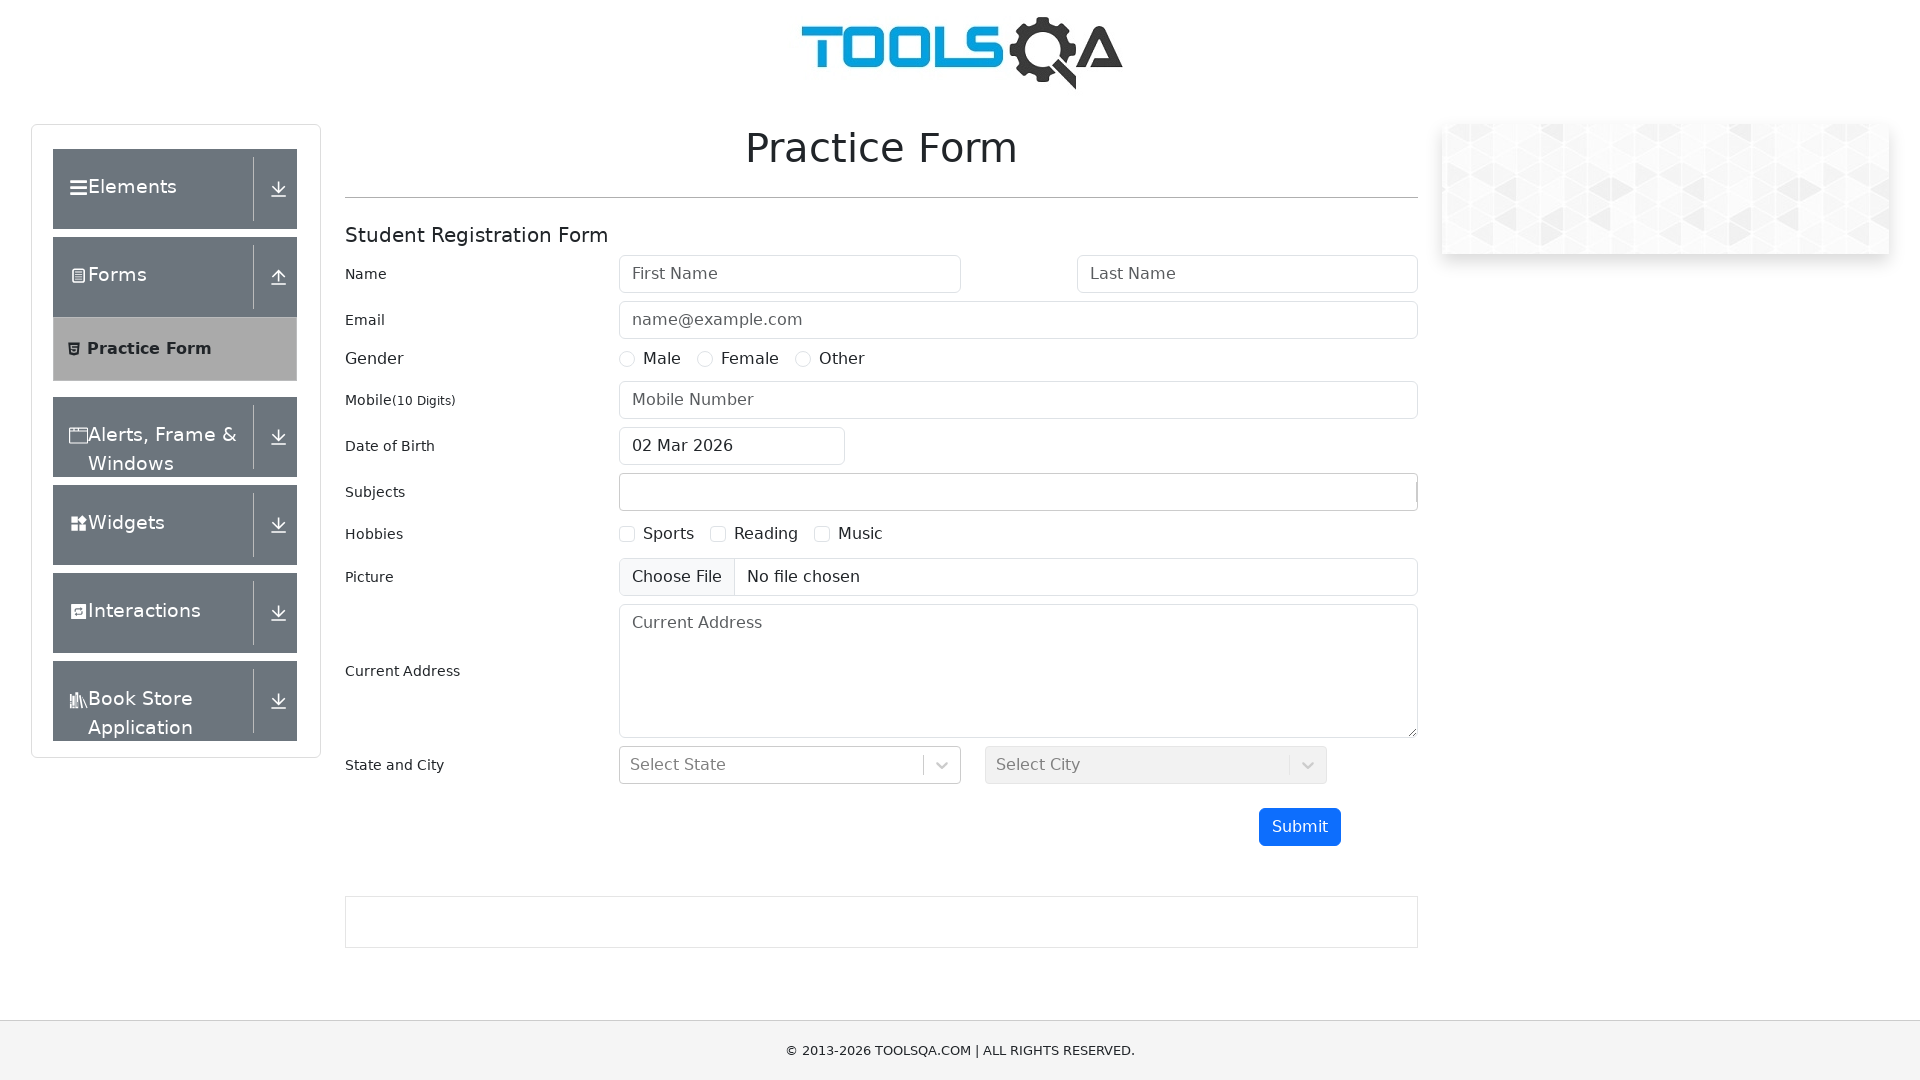

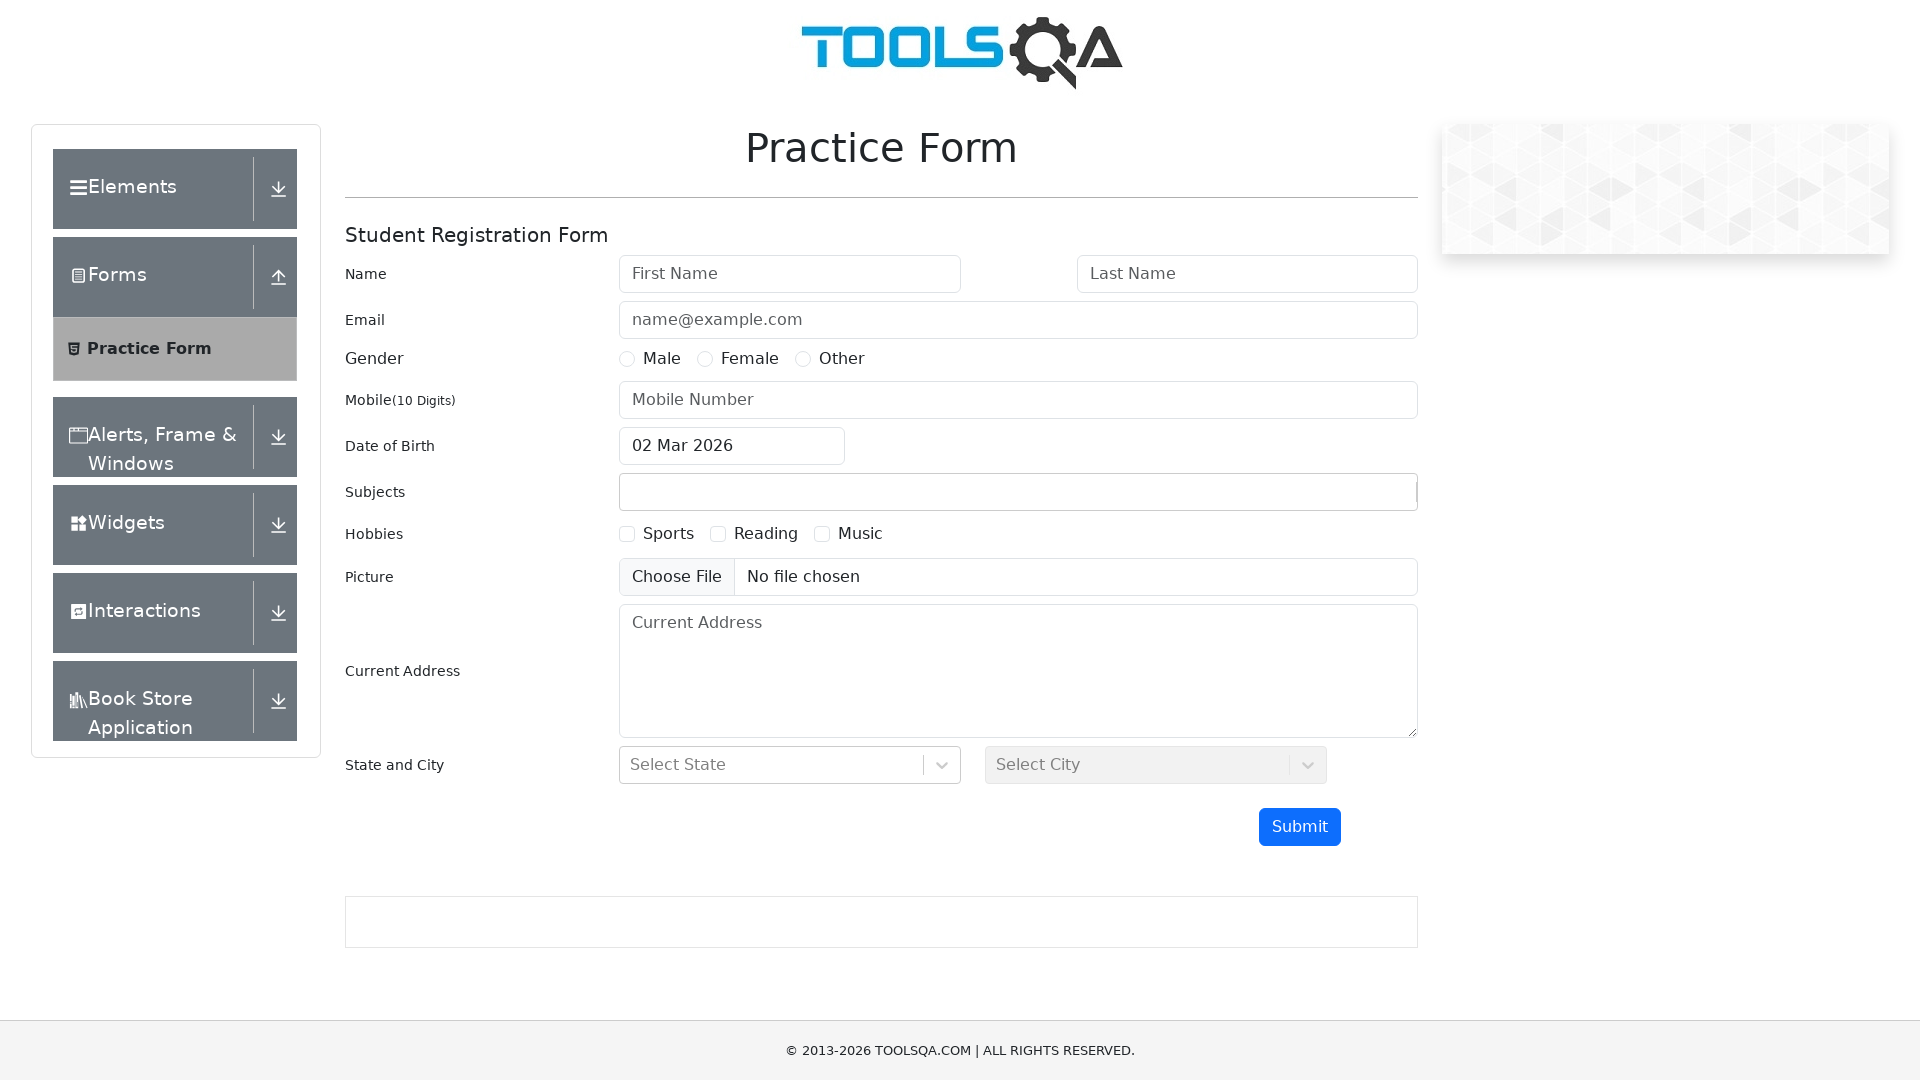